Opens a new browser window, navigates to a different URL in that window, and verifies that two windows are now open

Starting URL: https://the-internet.herokuapp.com/windows

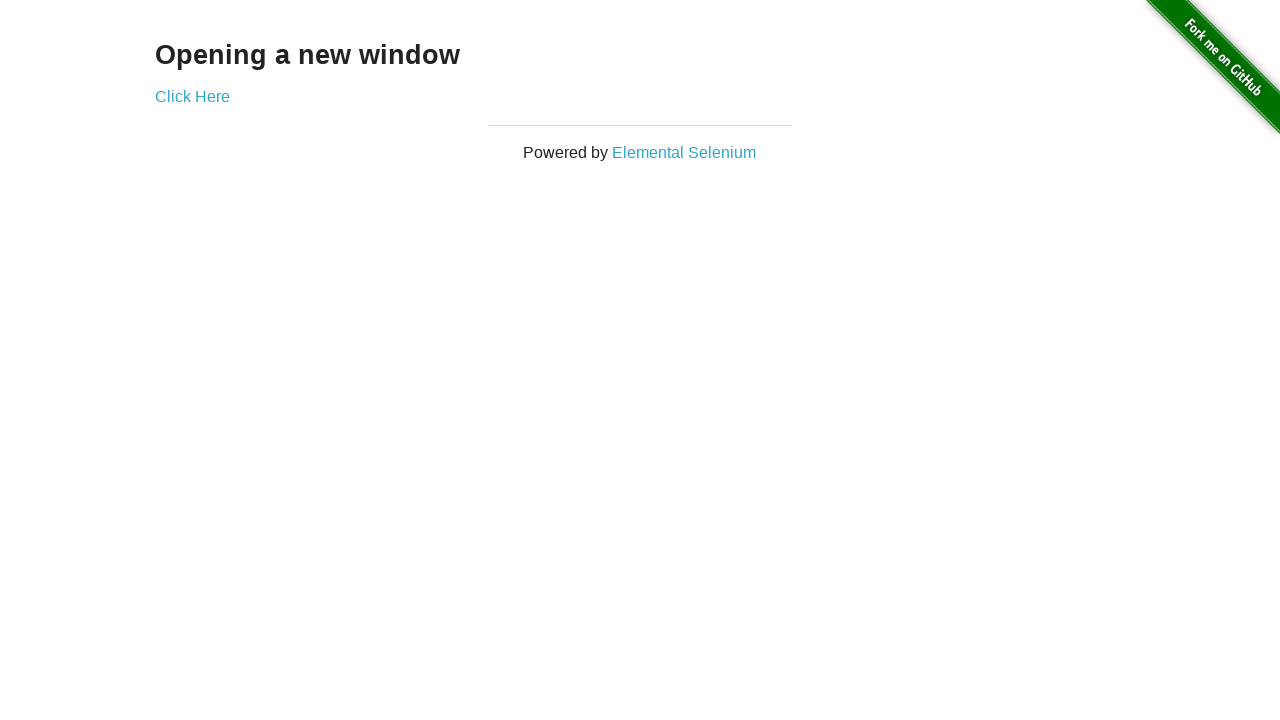

Opened a new browser window
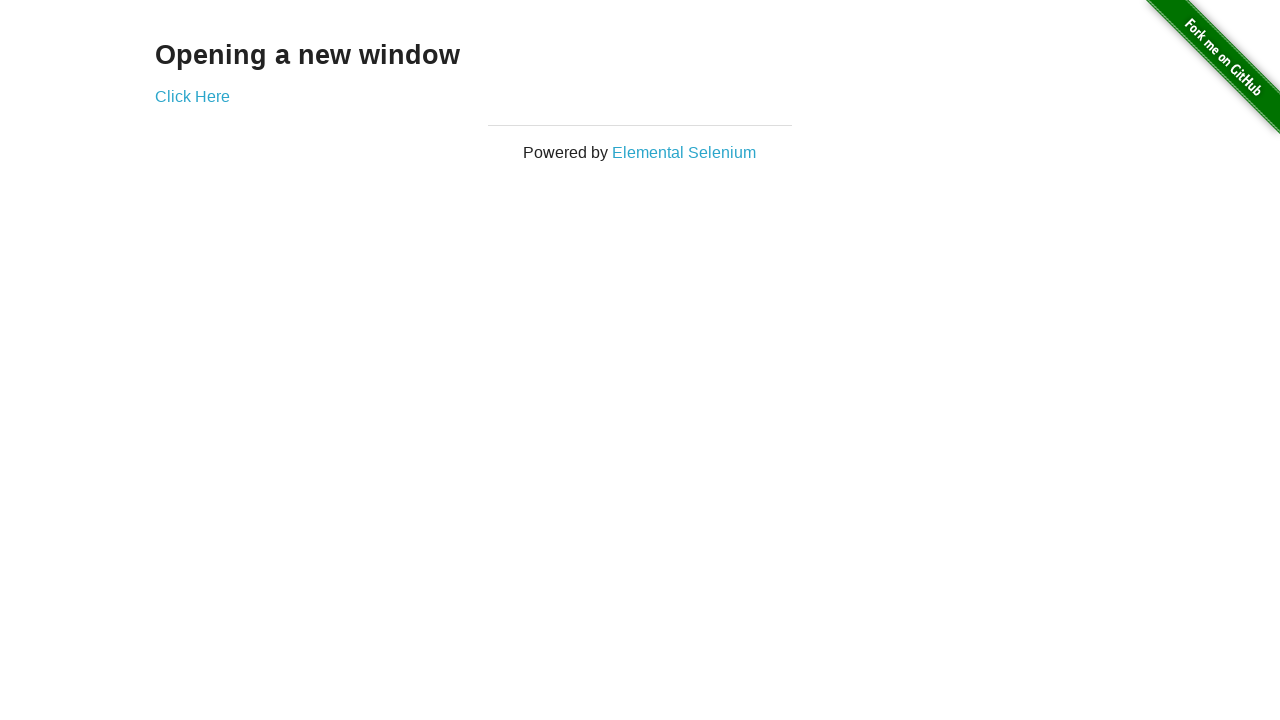

Navigated to typos page in new window
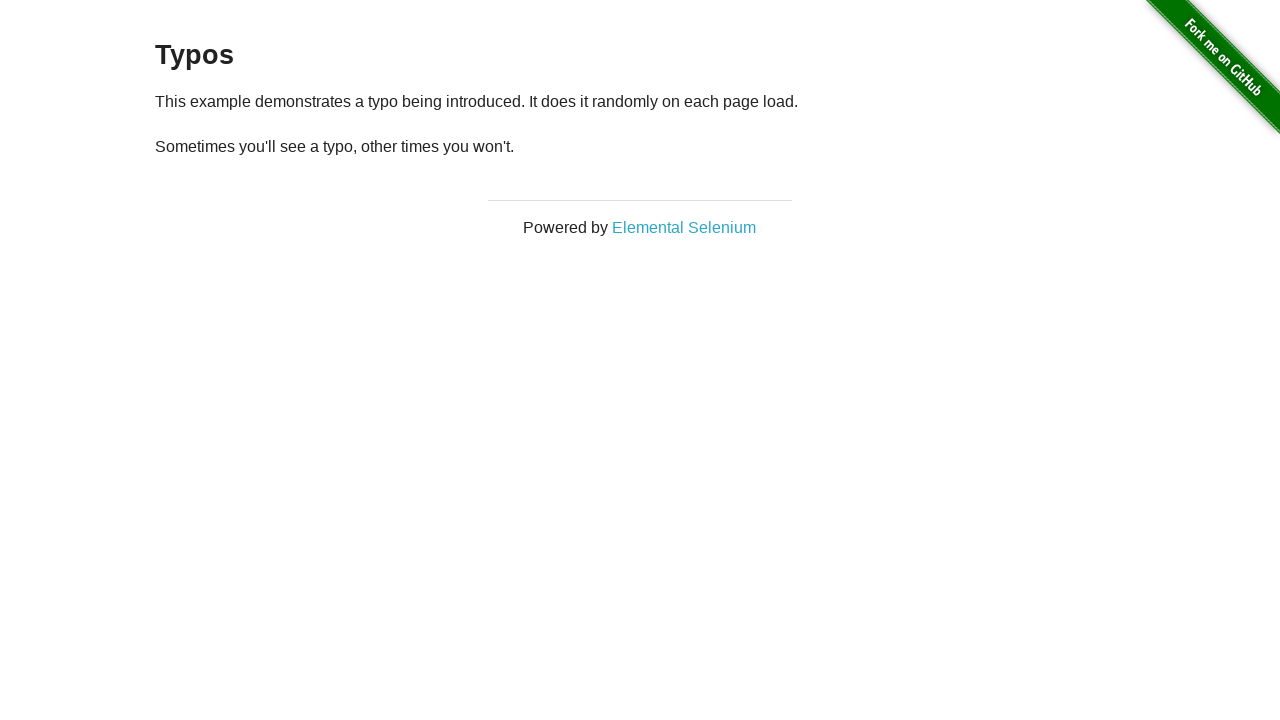

Verified that 2 browser windows are open
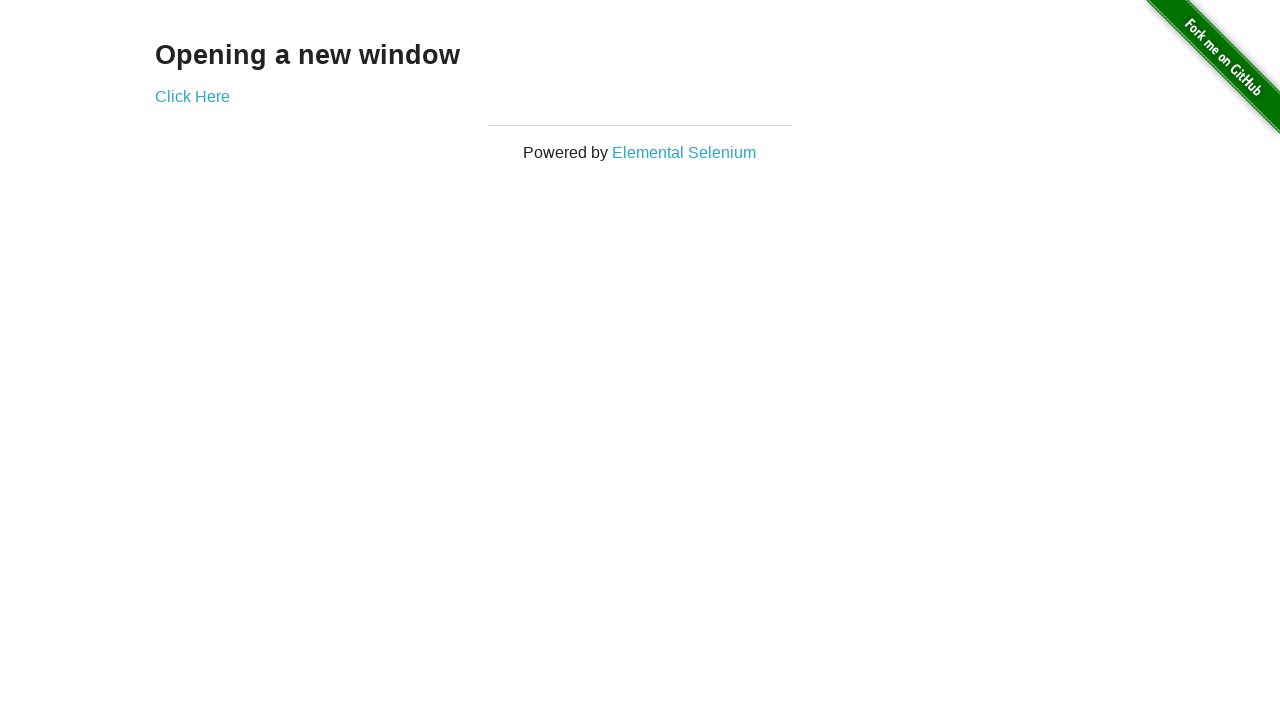

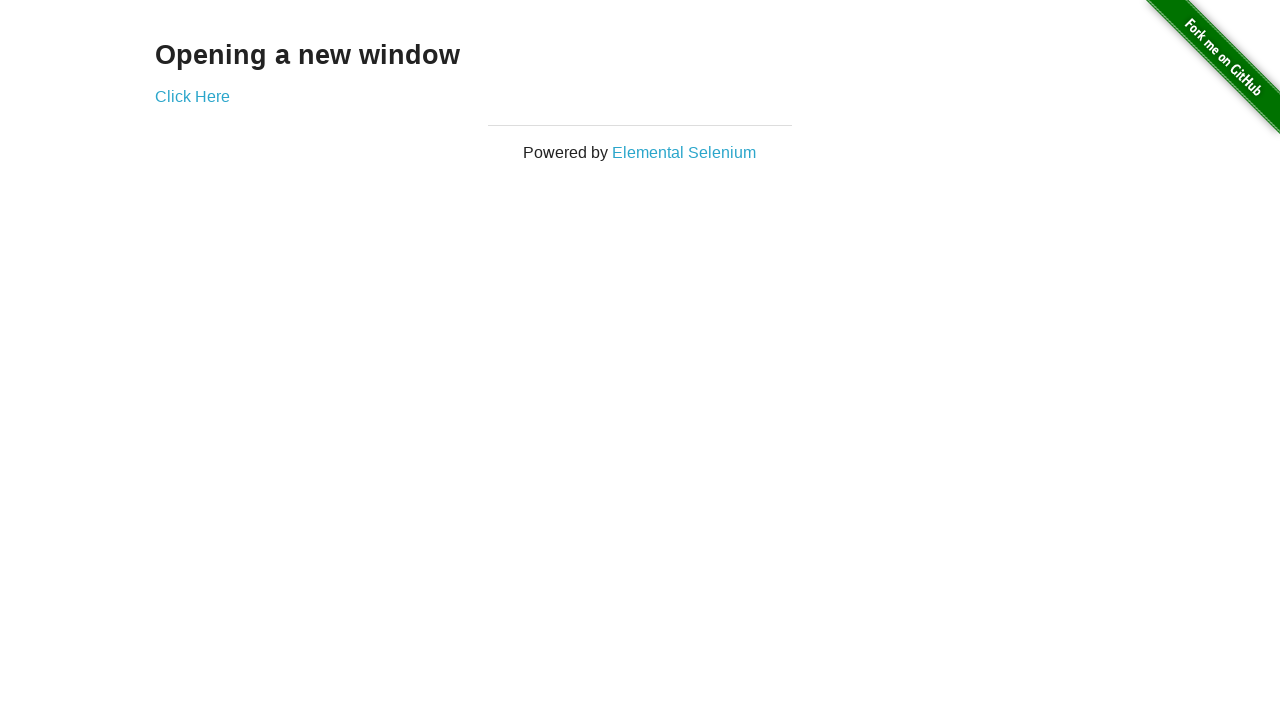